Tests text comparison functionality by entering text in the first field, copying it using keyboard shortcuts, and pasting it into the second field

Starting URL: https://text-compare.com/

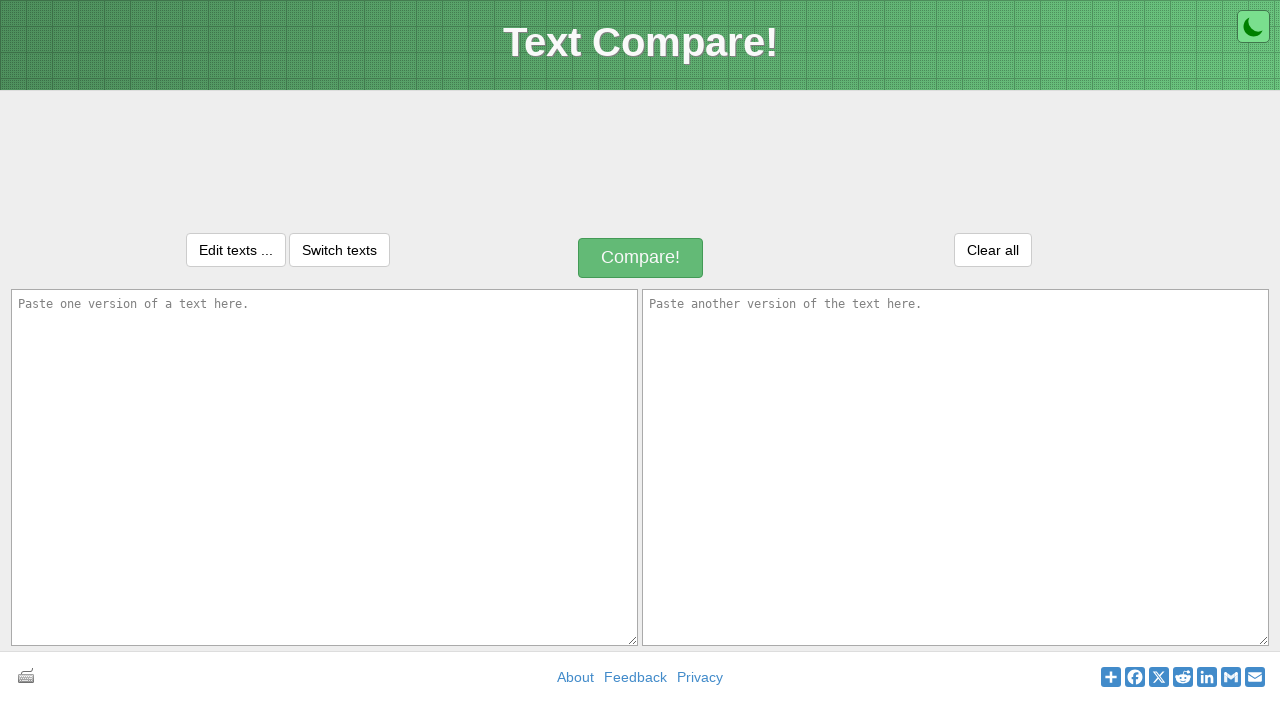

Entered text 'PlayWright - New Automation Tool' in the first textarea on textarea#inputText1
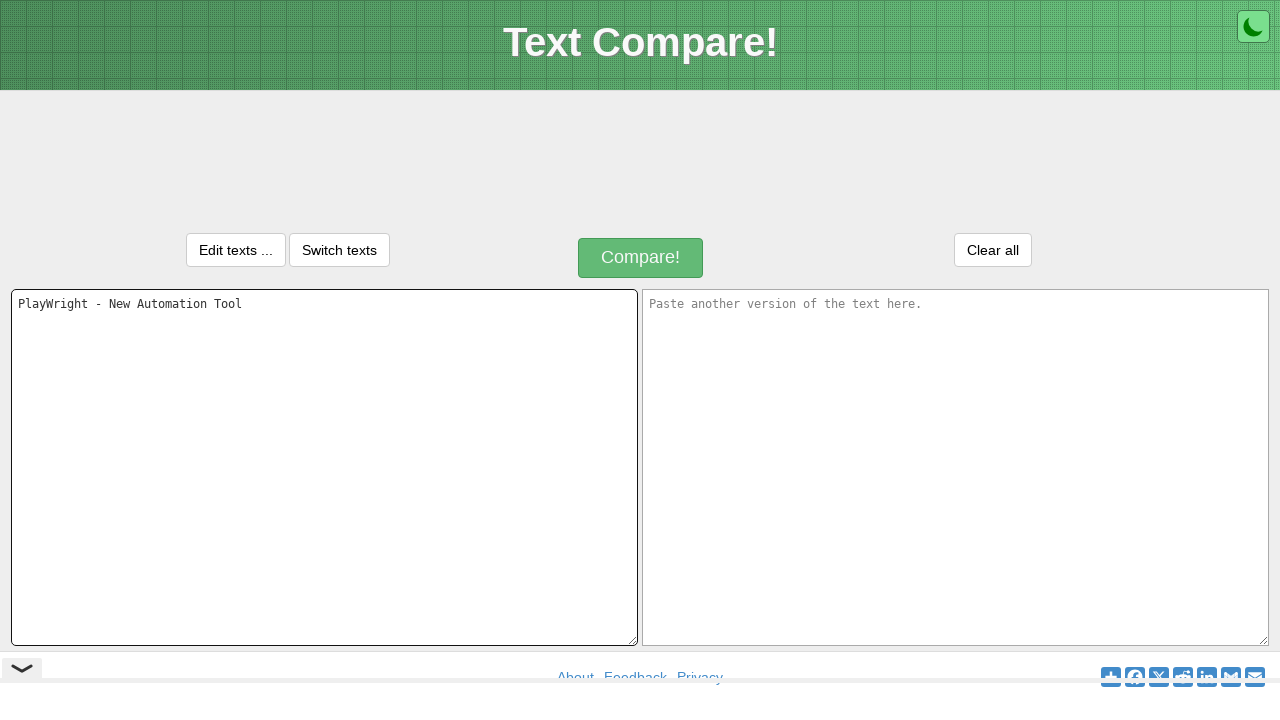

Selected all text in first textarea using CTRL+A
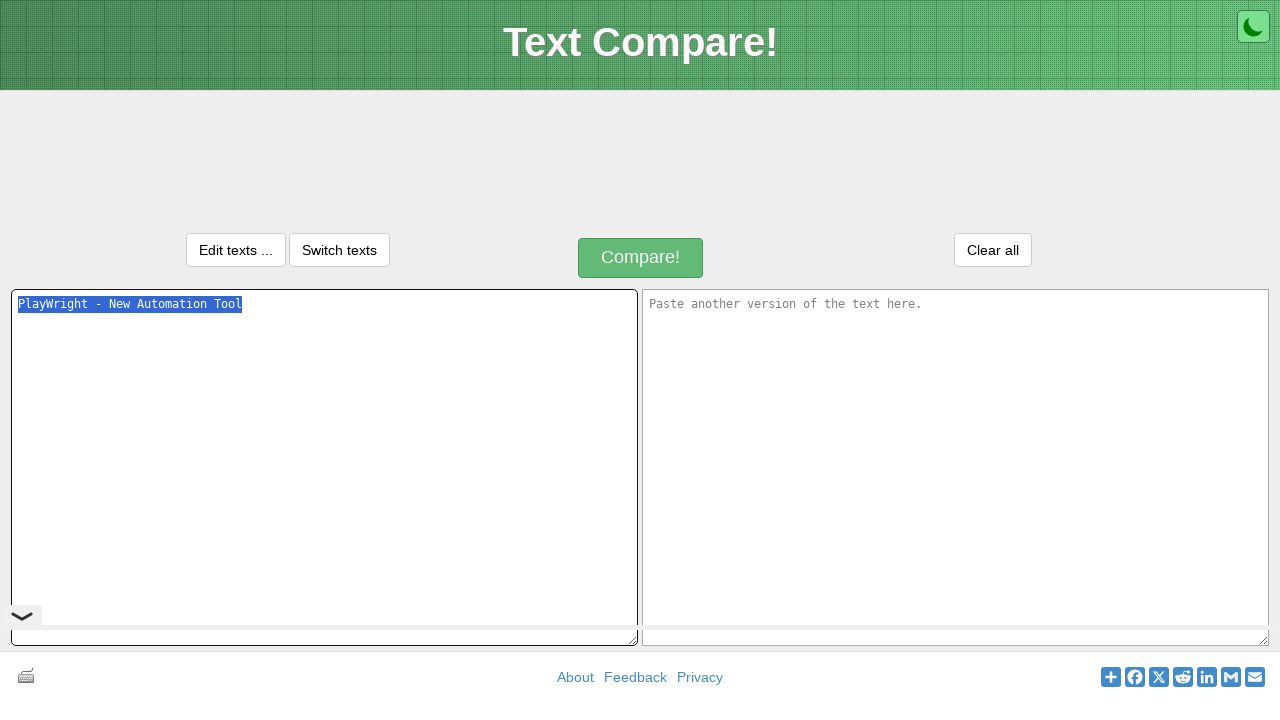

Copied selected text using CTRL+C
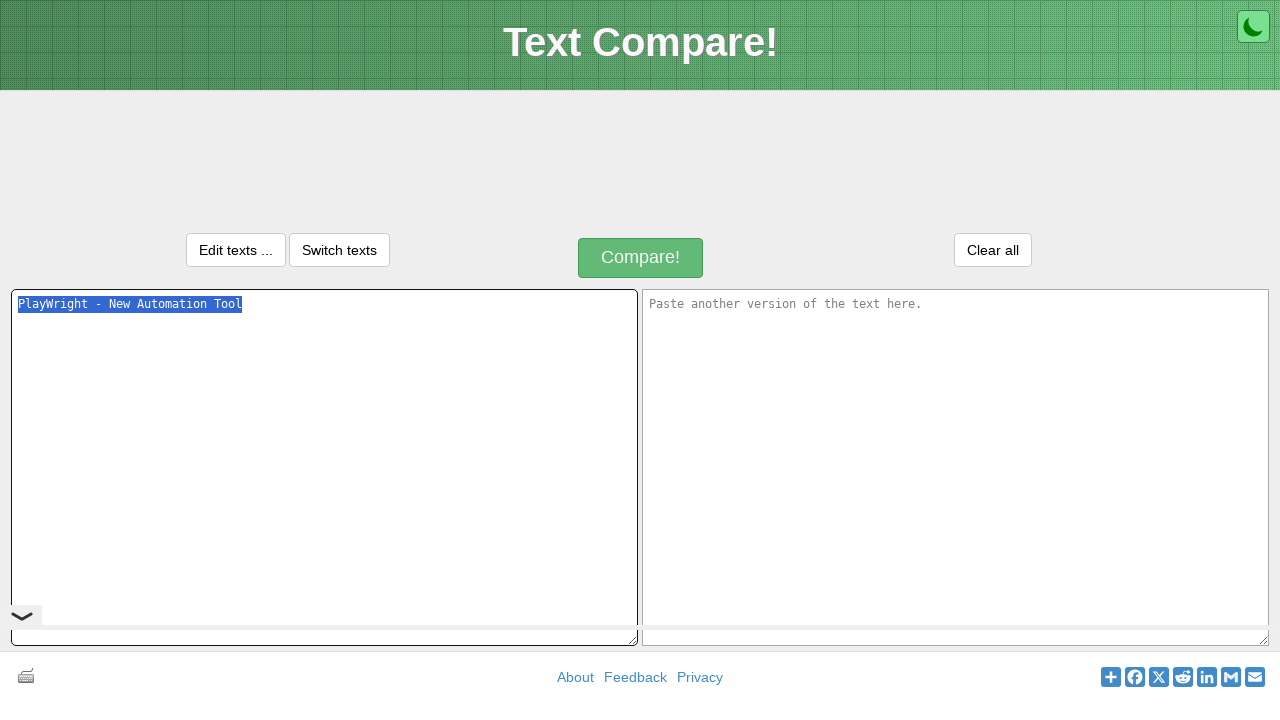

Moved focus to second textarea using TAB key
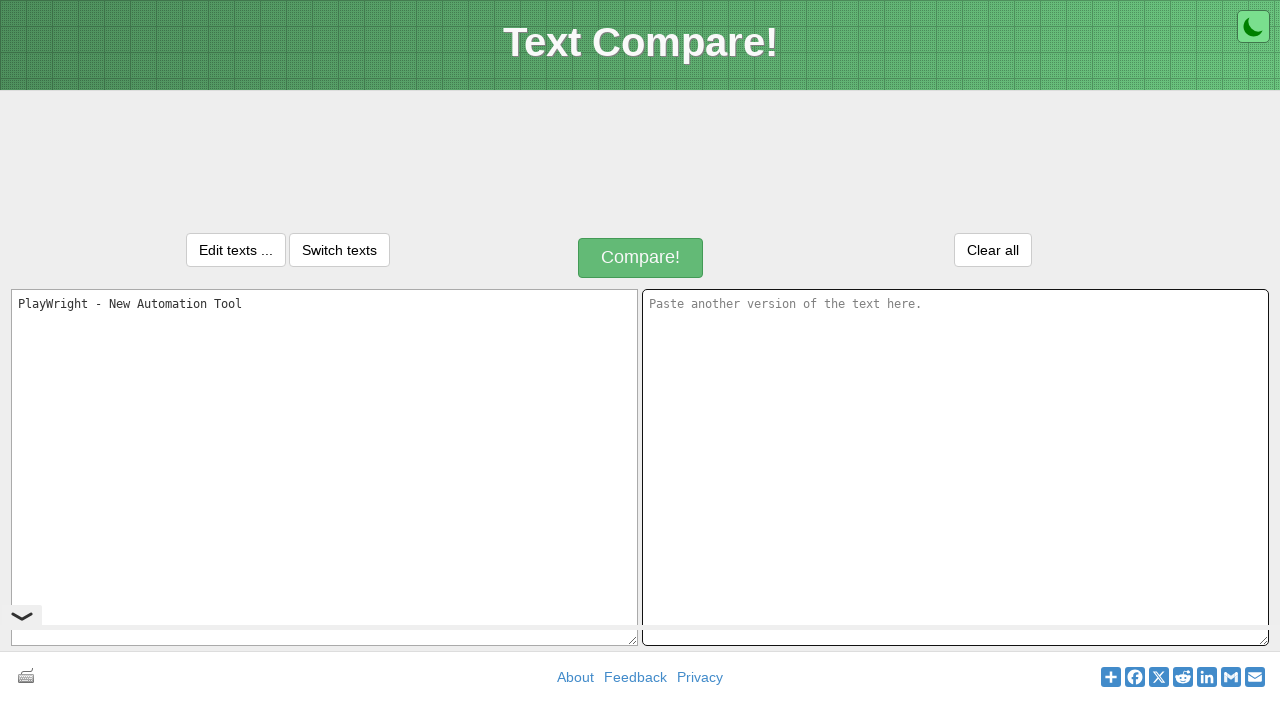

Pasted text into second textarea using CTRL+V
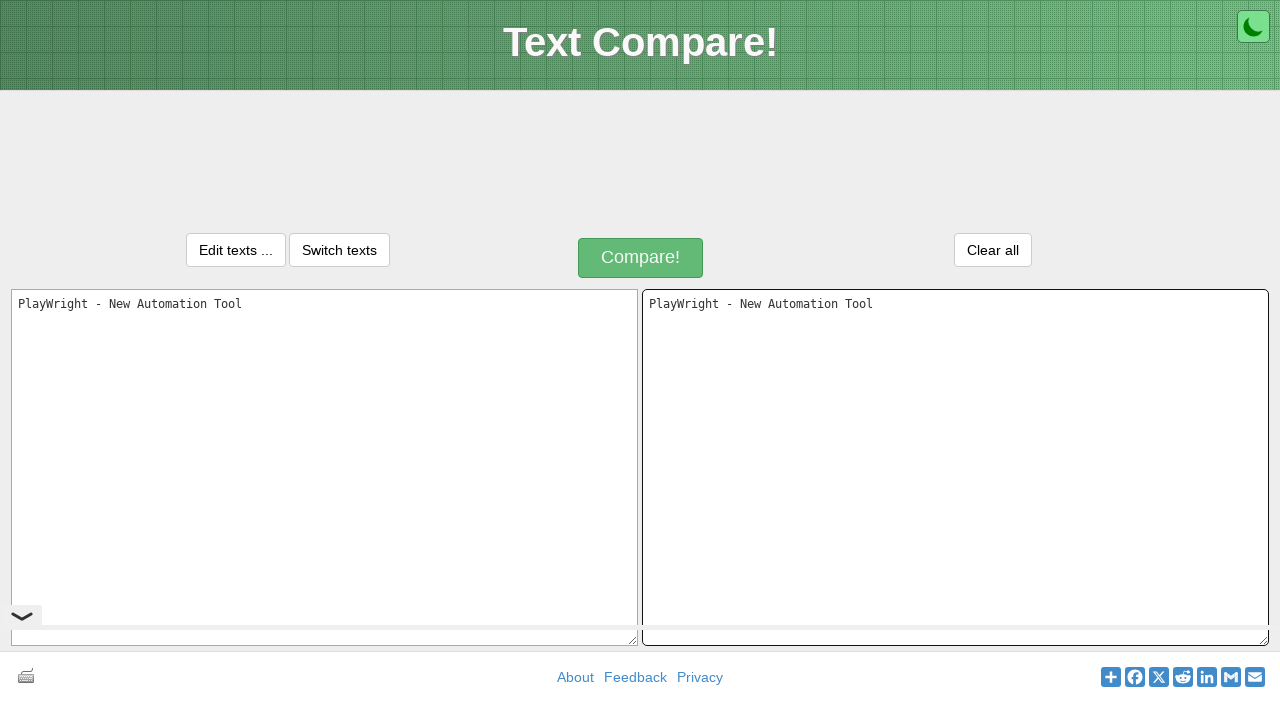

Retrieved text value from first textarea
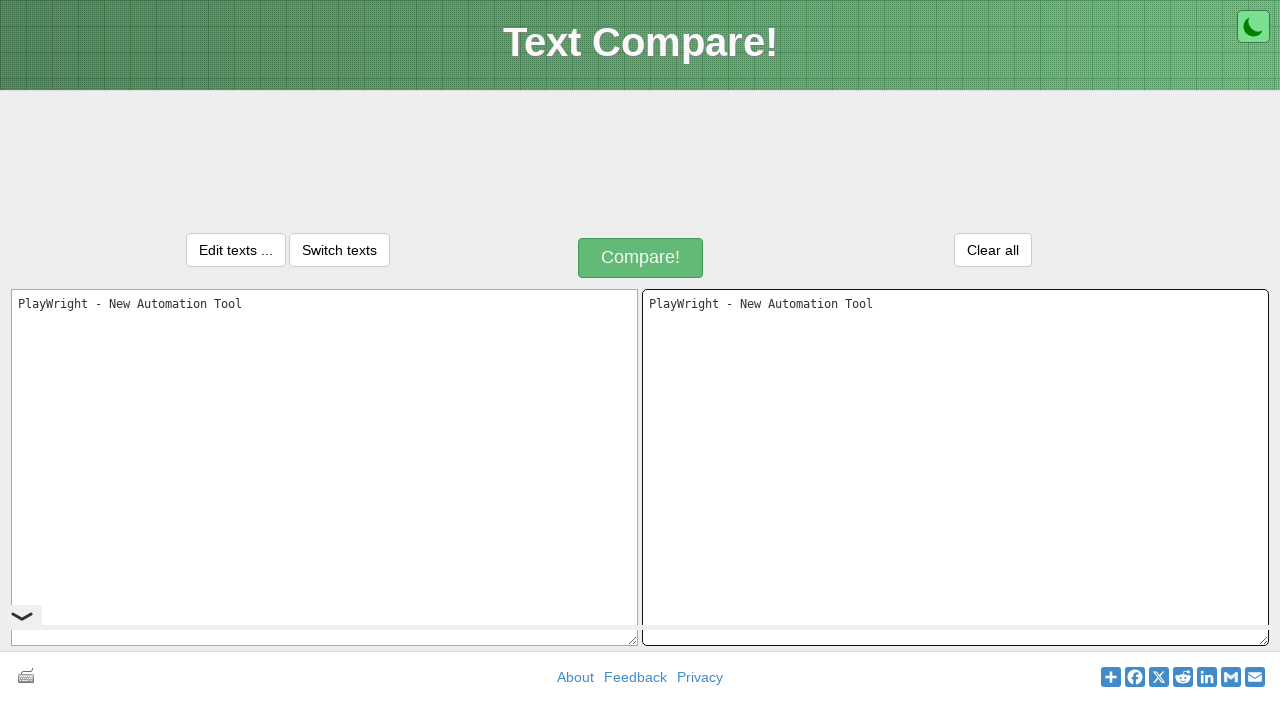

Retrieved text value from second textarea
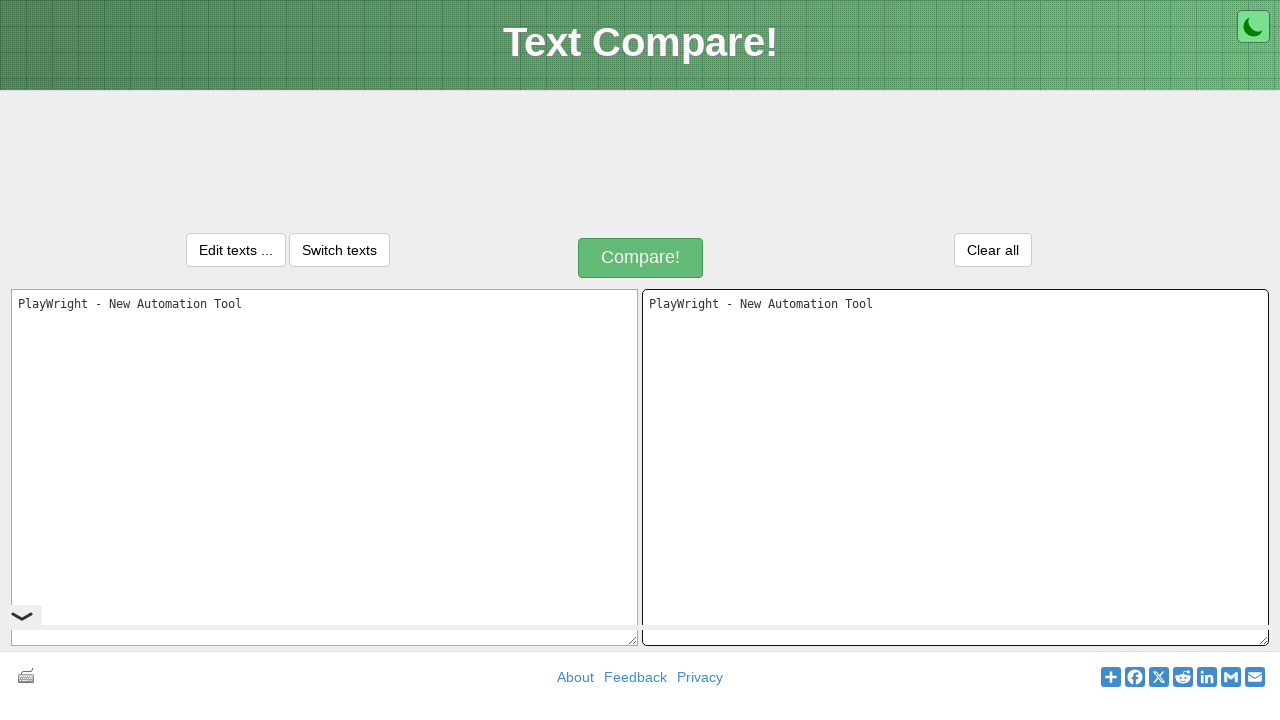

Verified text comparison: both textareas contain identical text
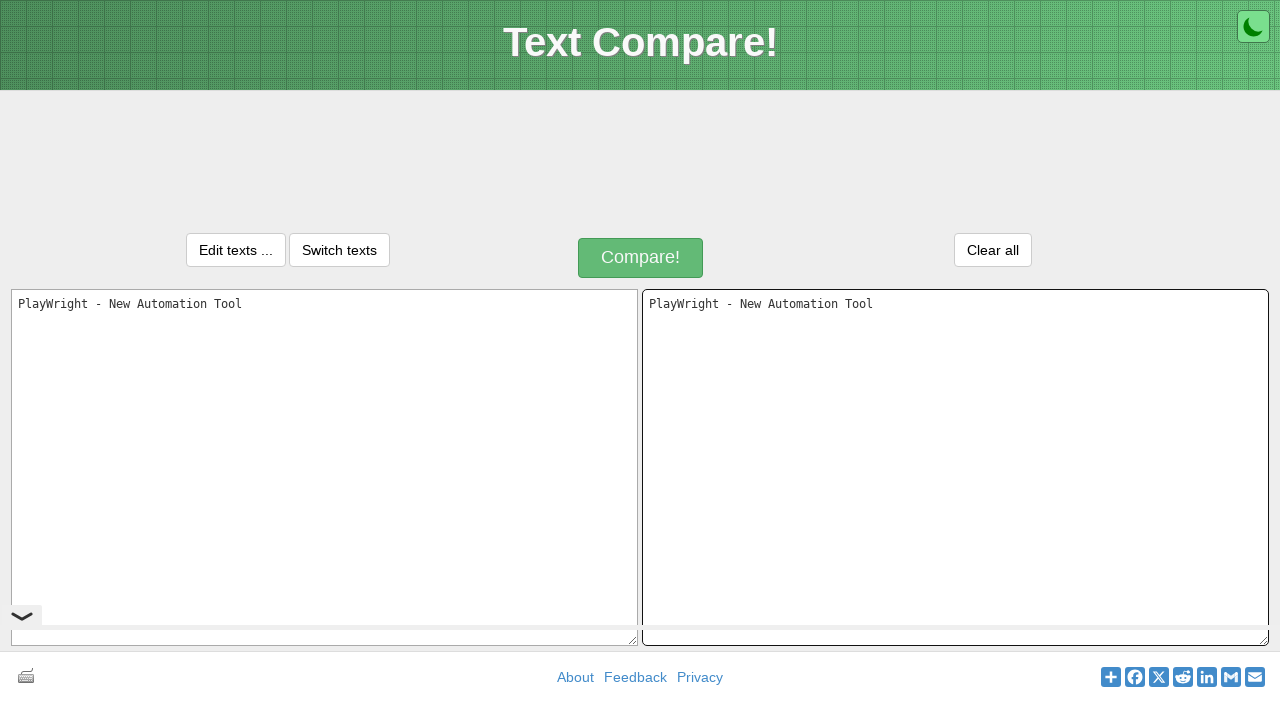

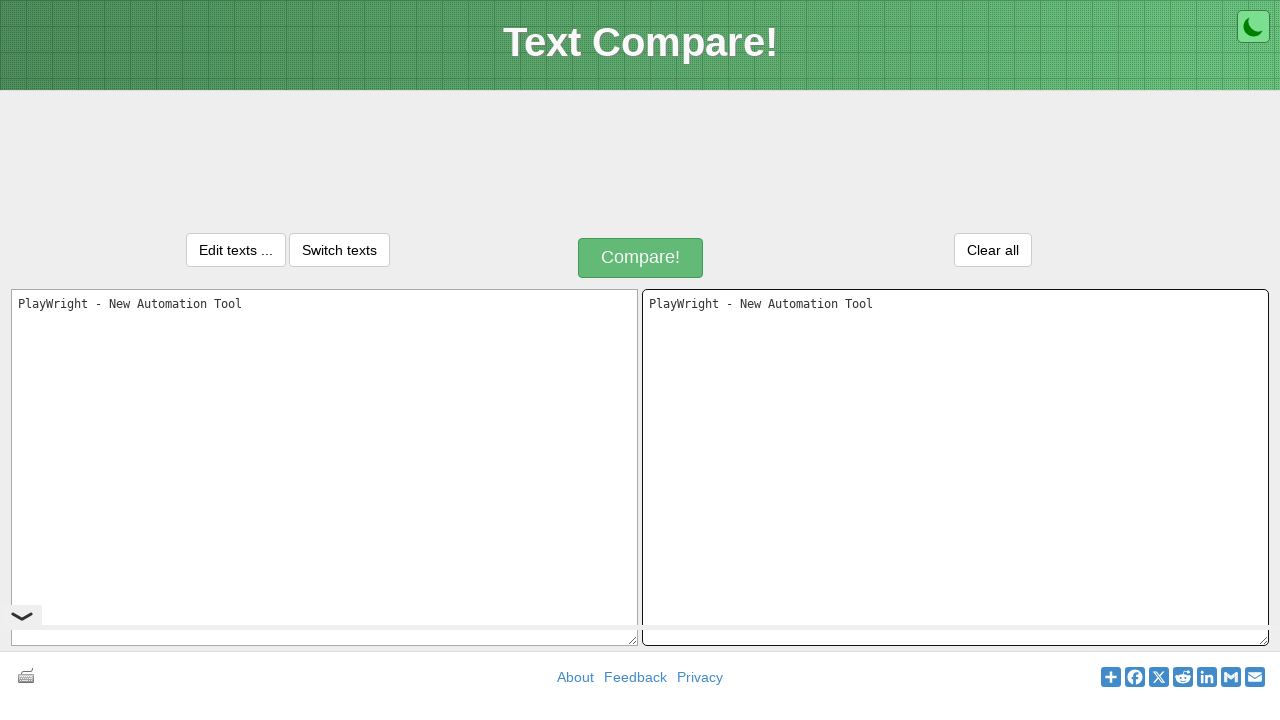